Opens the CNBC website and waits briefly to verify the page loads successfully

Starting URL: https://www.cnbc.com/

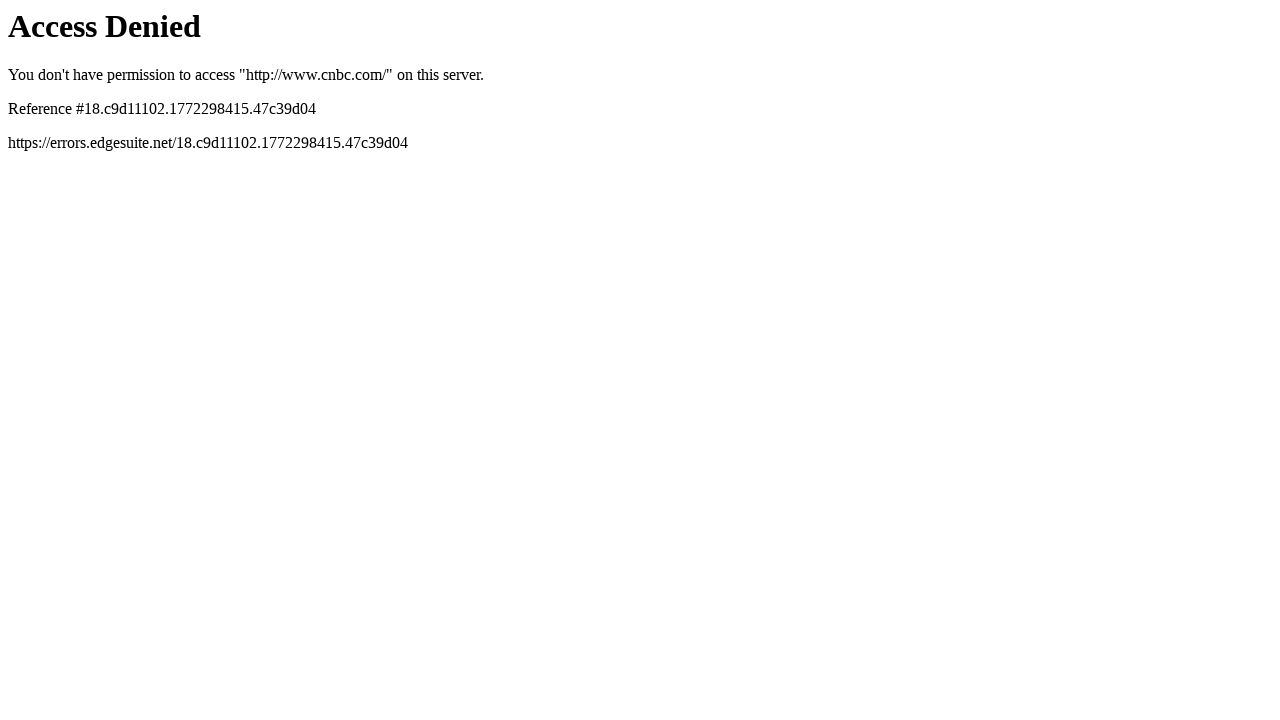

Navigated to CNBC website
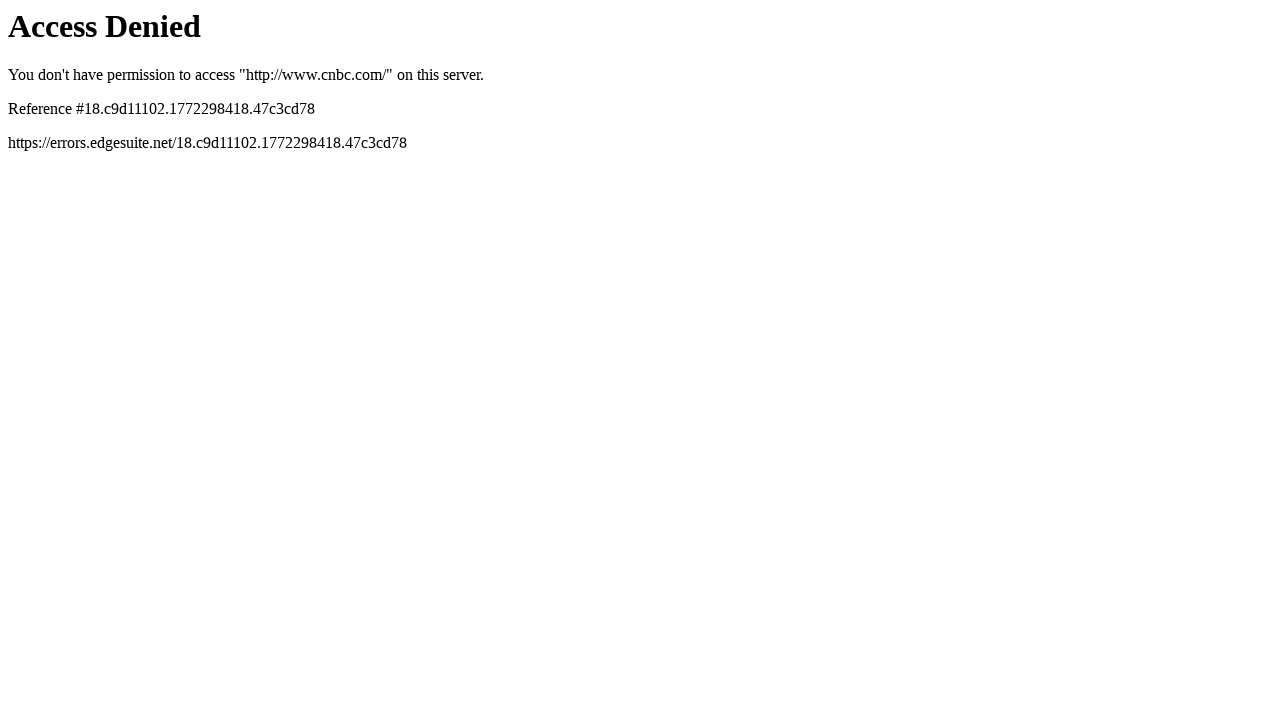

Waited for page DOM to finish loading
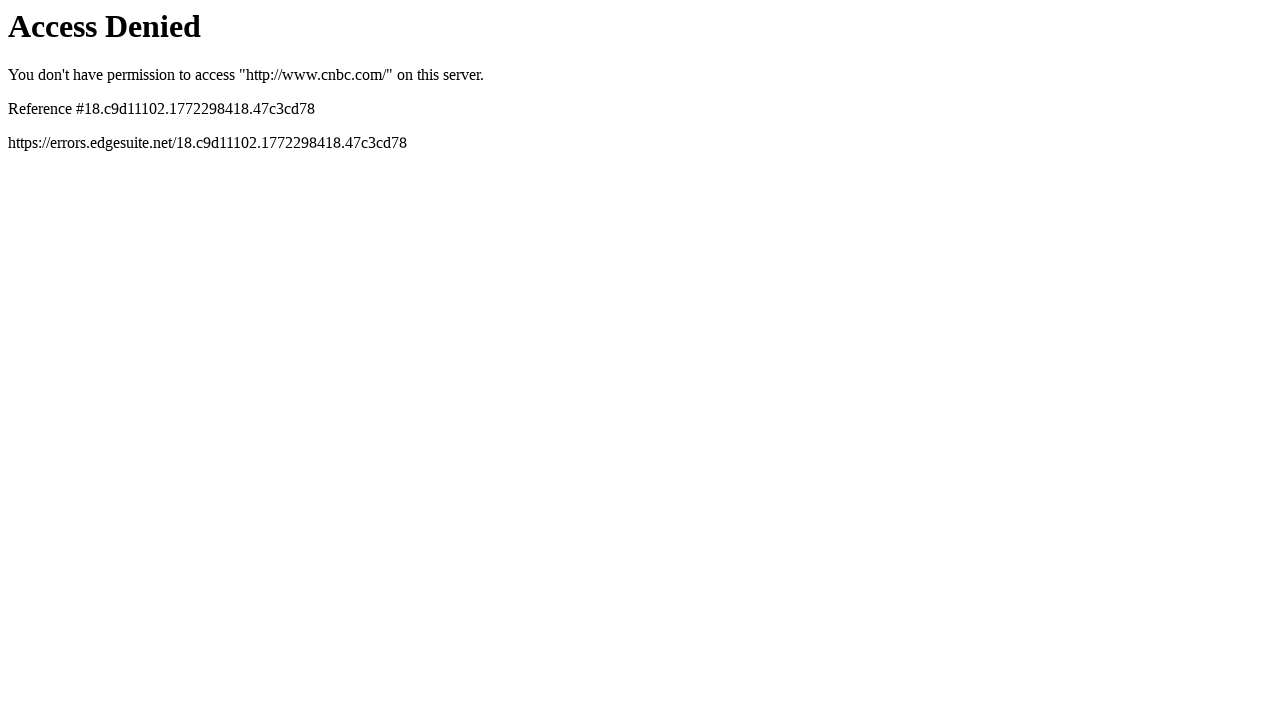

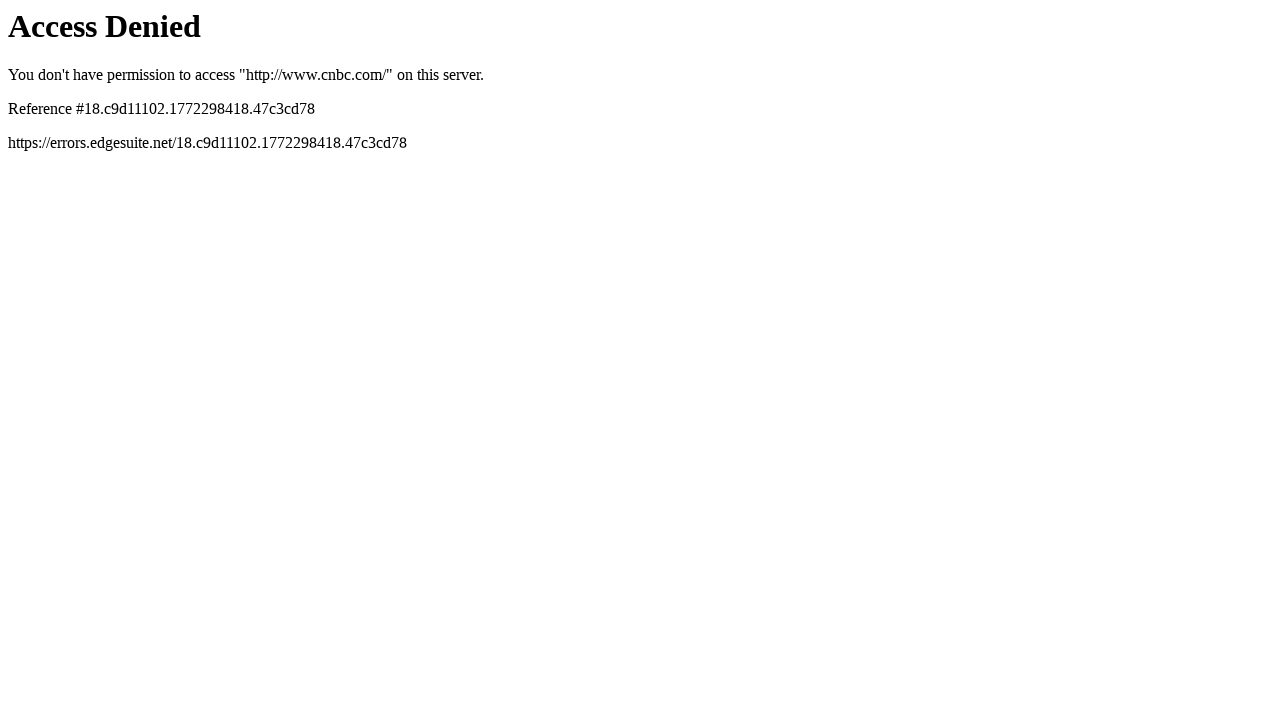